Tests drag and drop functionality by dragging a draggable element and dropping it onto a droppable target element on the jQuery UI demo page.

Starting URL: http://jqueryui.com/resources/demos/droppable/default.html

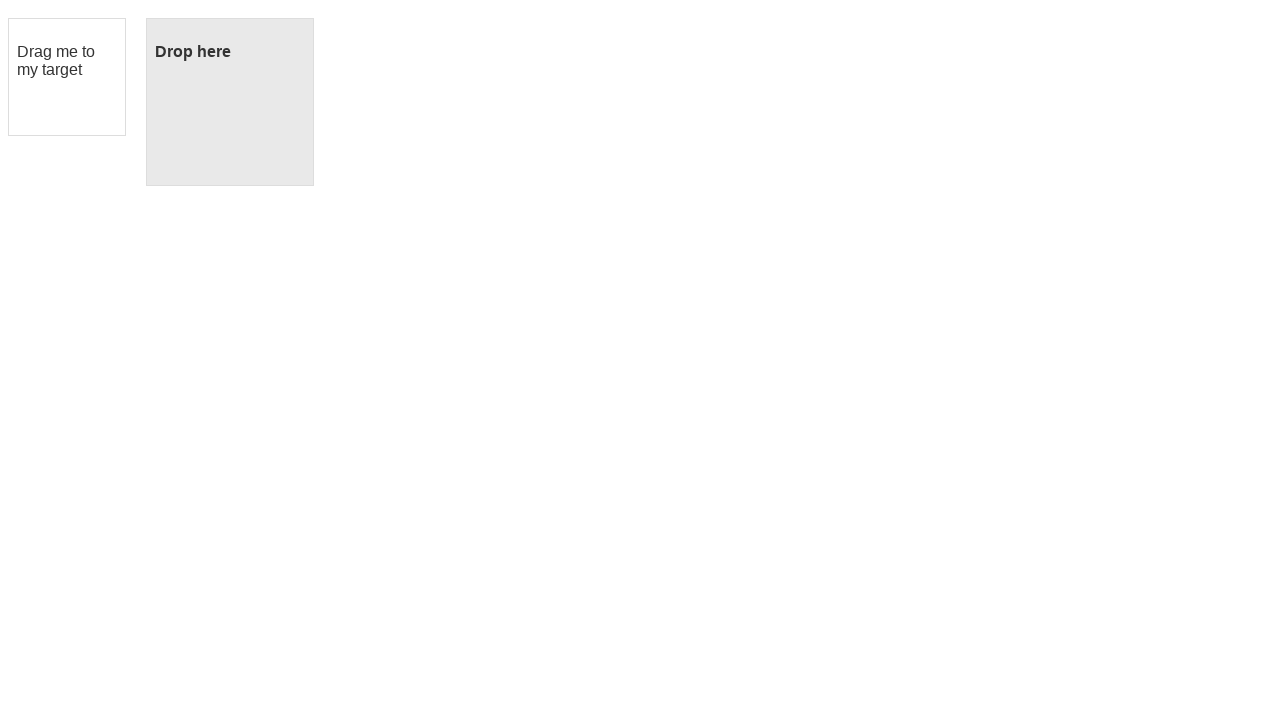

Navigated to jQuery UI droppable demo page
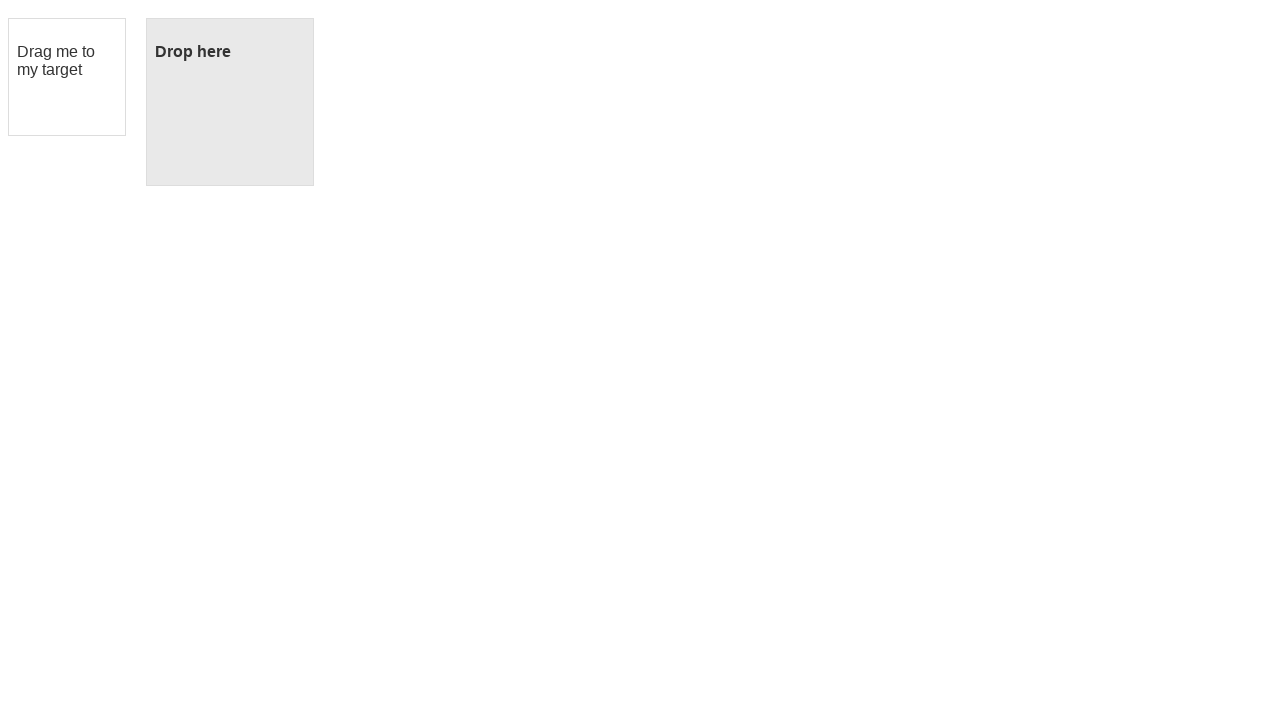

Located draggable element
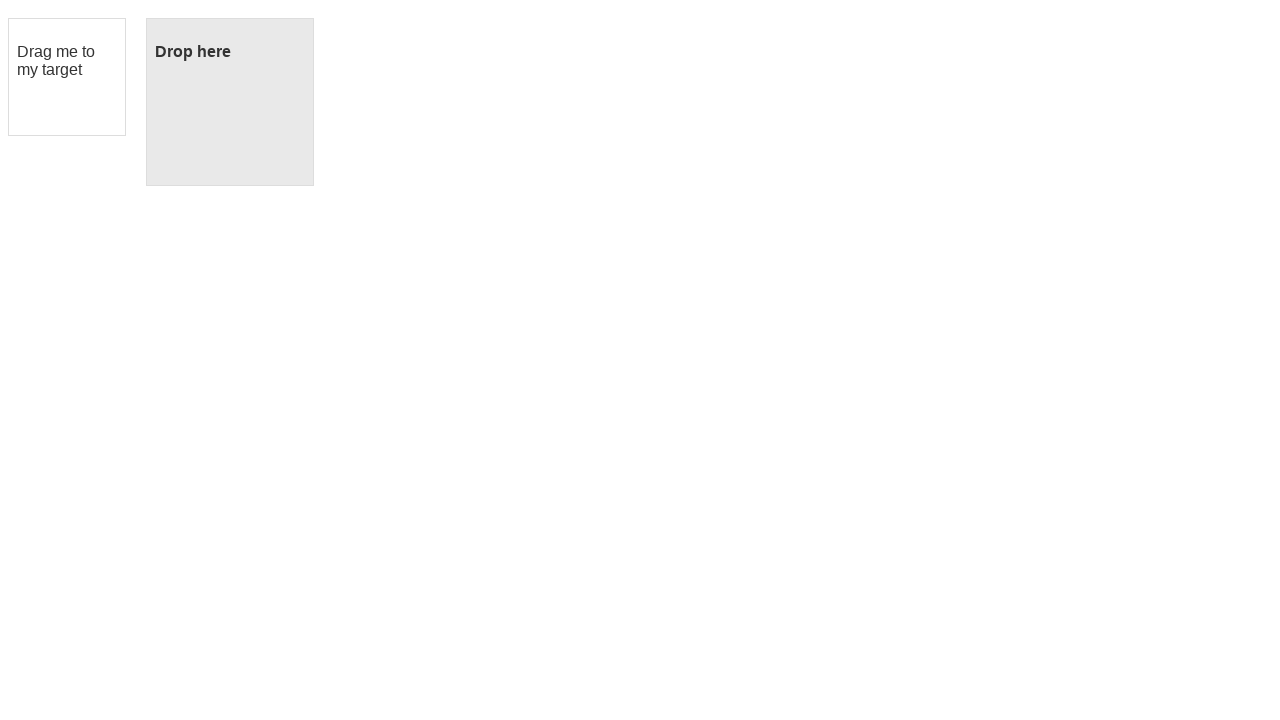

Located droppable target element
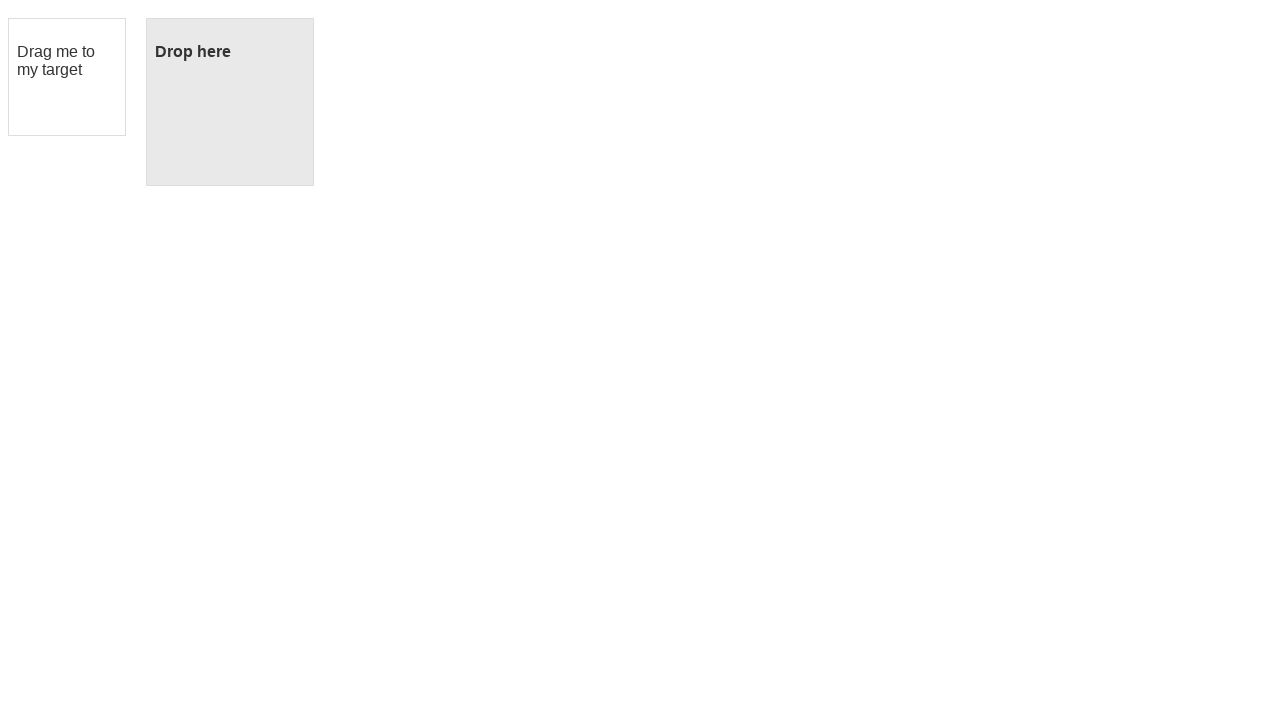

Dragged draggable element onto droppable target at (230, 102)
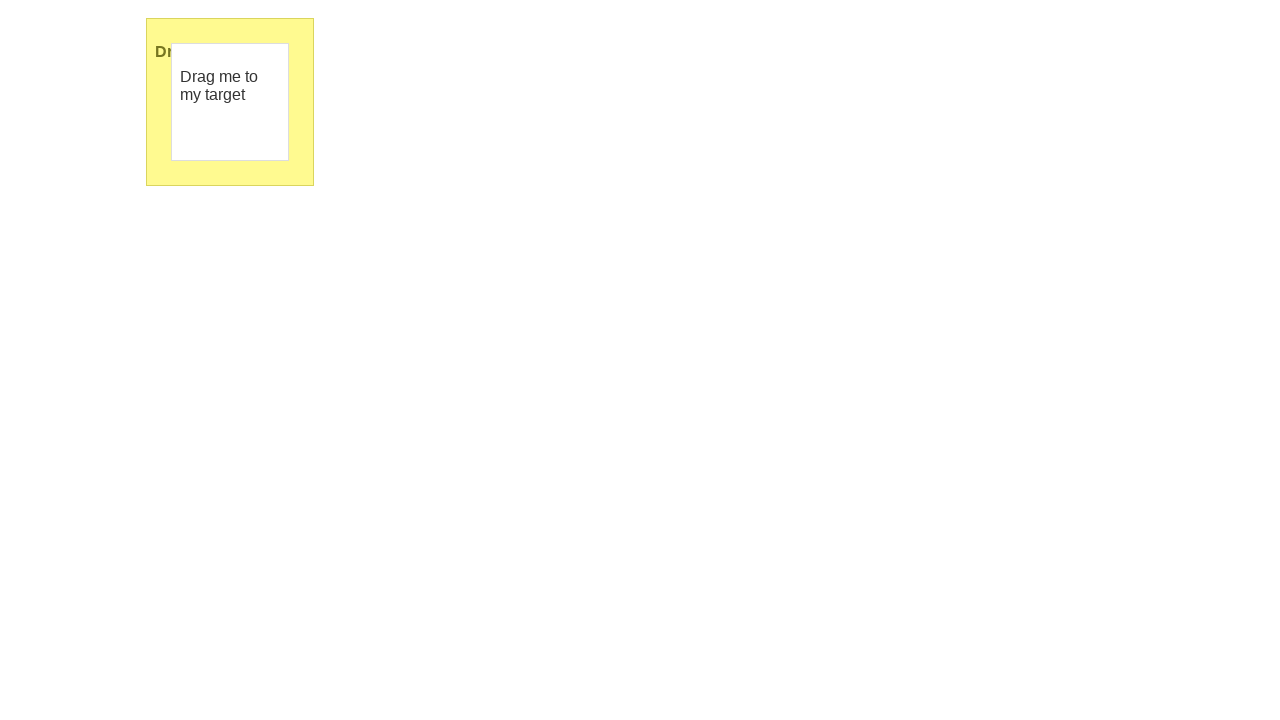

Verified drop was successful - droppable element text changed to 'Dropped!'
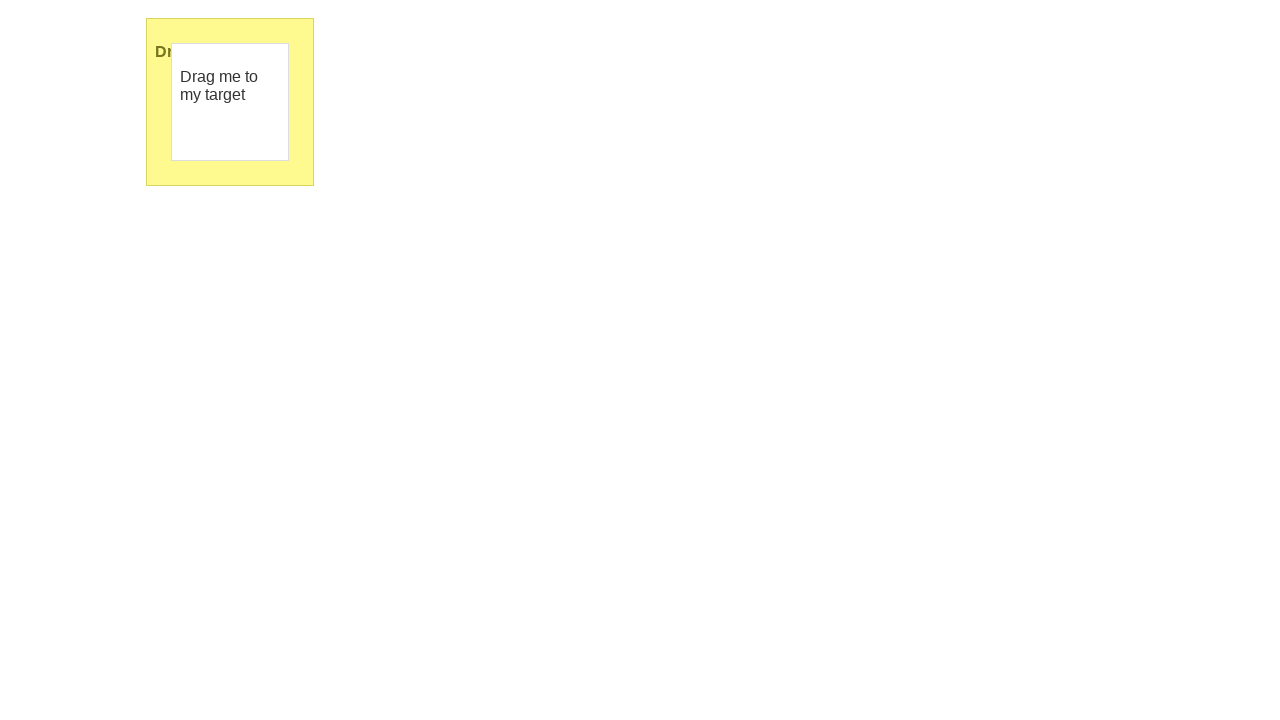

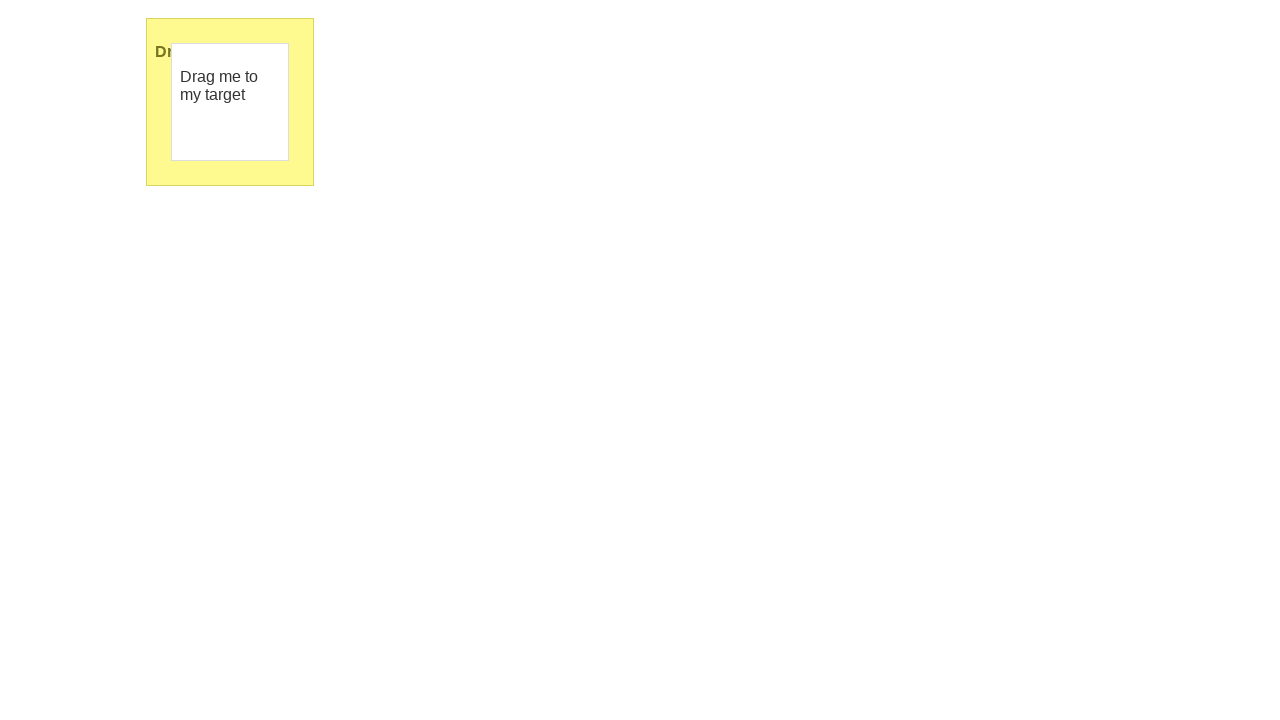